Tests dynamic form elements by filling a text field, clicking a button to enable another field, and then filling the newly enabled field

Starting URL: http://seleniumpractise.blogspot.com/2016/09/how-to-work-with-disable-textbox-or.html

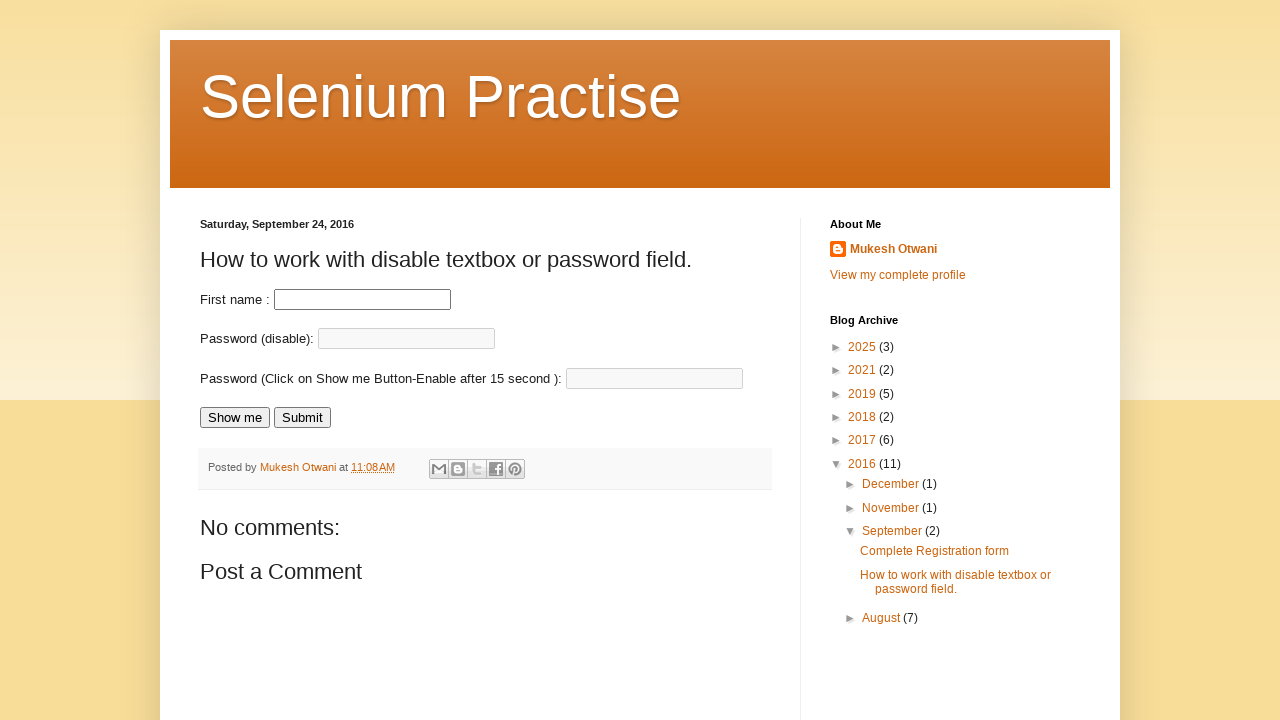

Filled first name field with 'sapient' on input[name='fname']
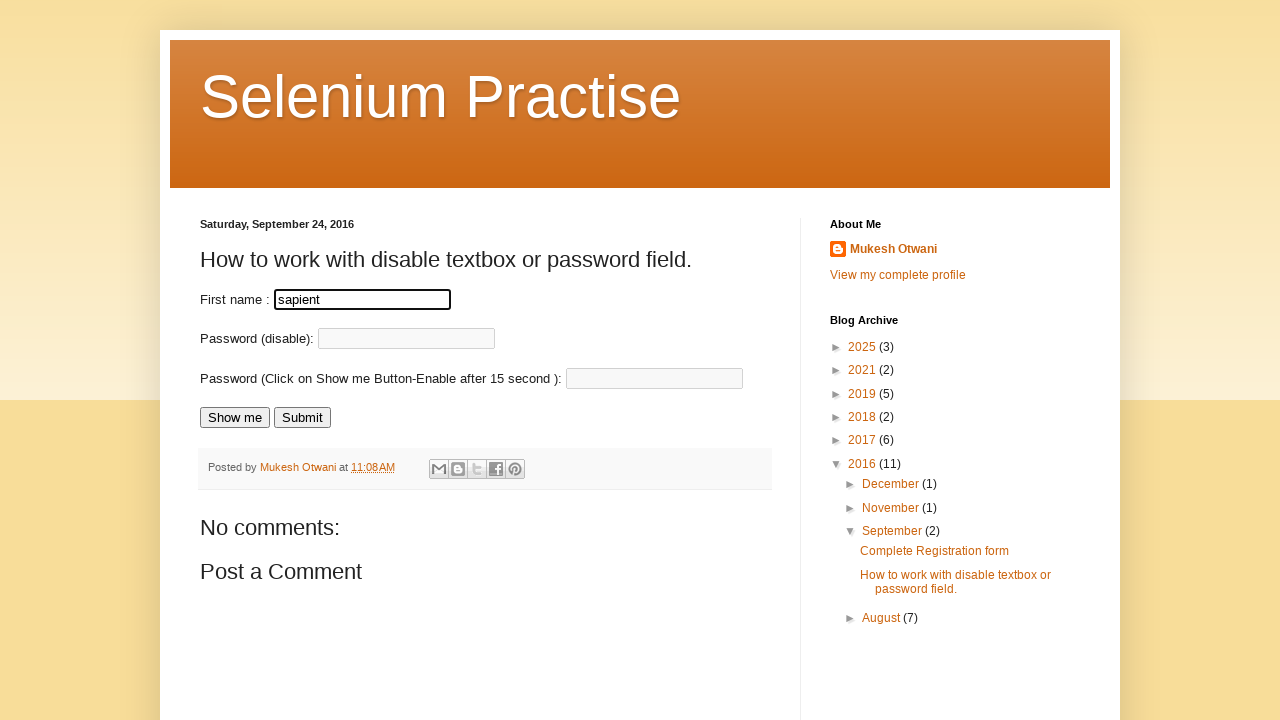

Clicked 'Show me' button to enable password field at (235, 418) on input[value='Show me']
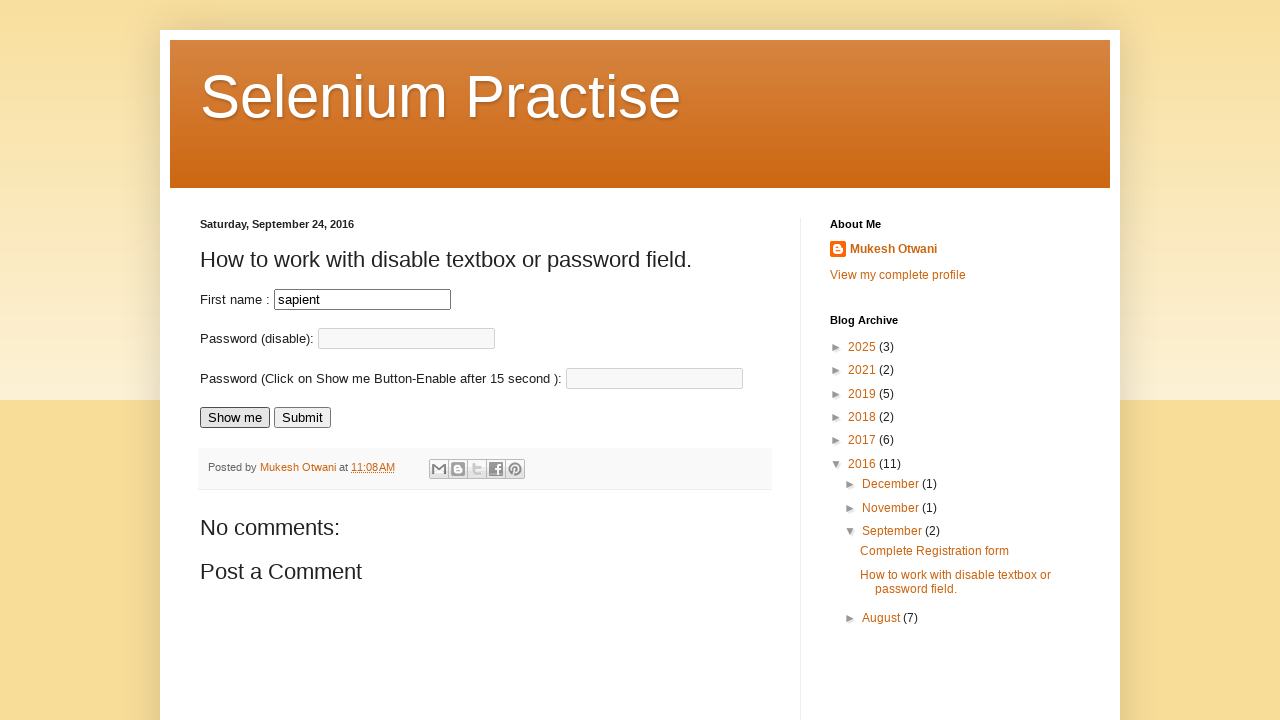

Password field became visible and attached to DOM
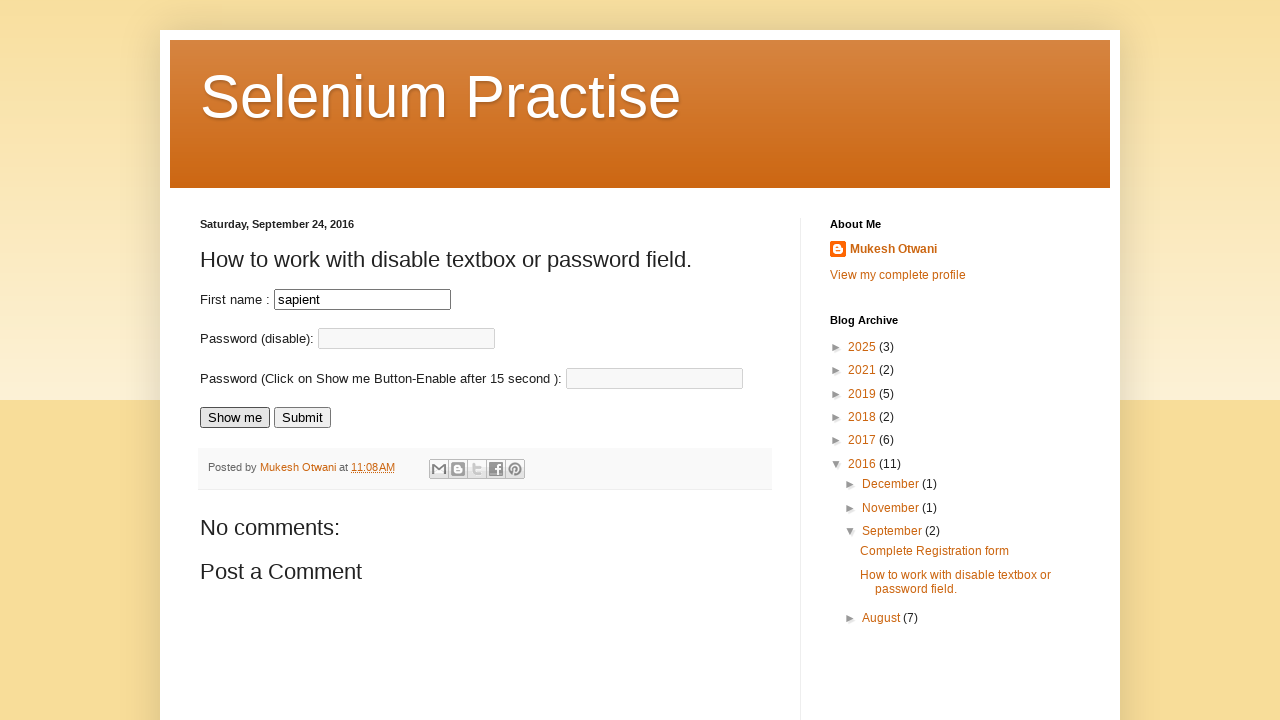

Filled password field with 'Sanjay' on input#passnew
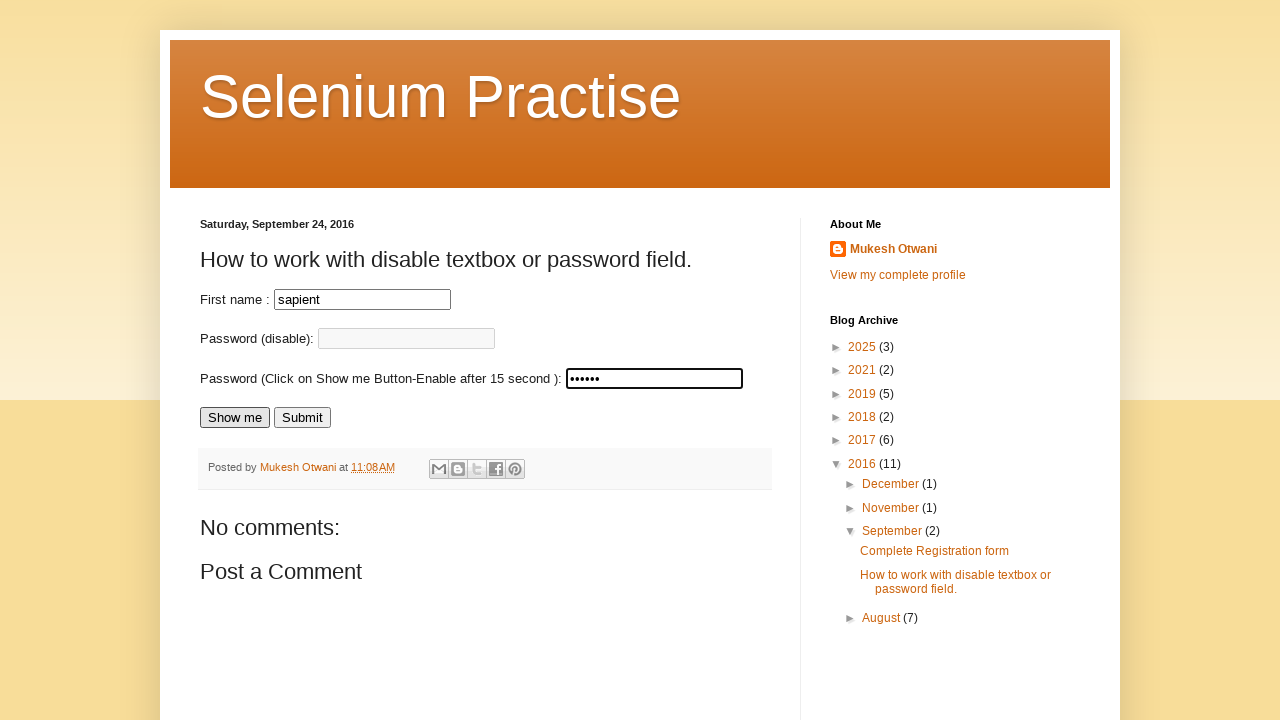

Verified we are on the correct seleniumpractise.blogspot.com page
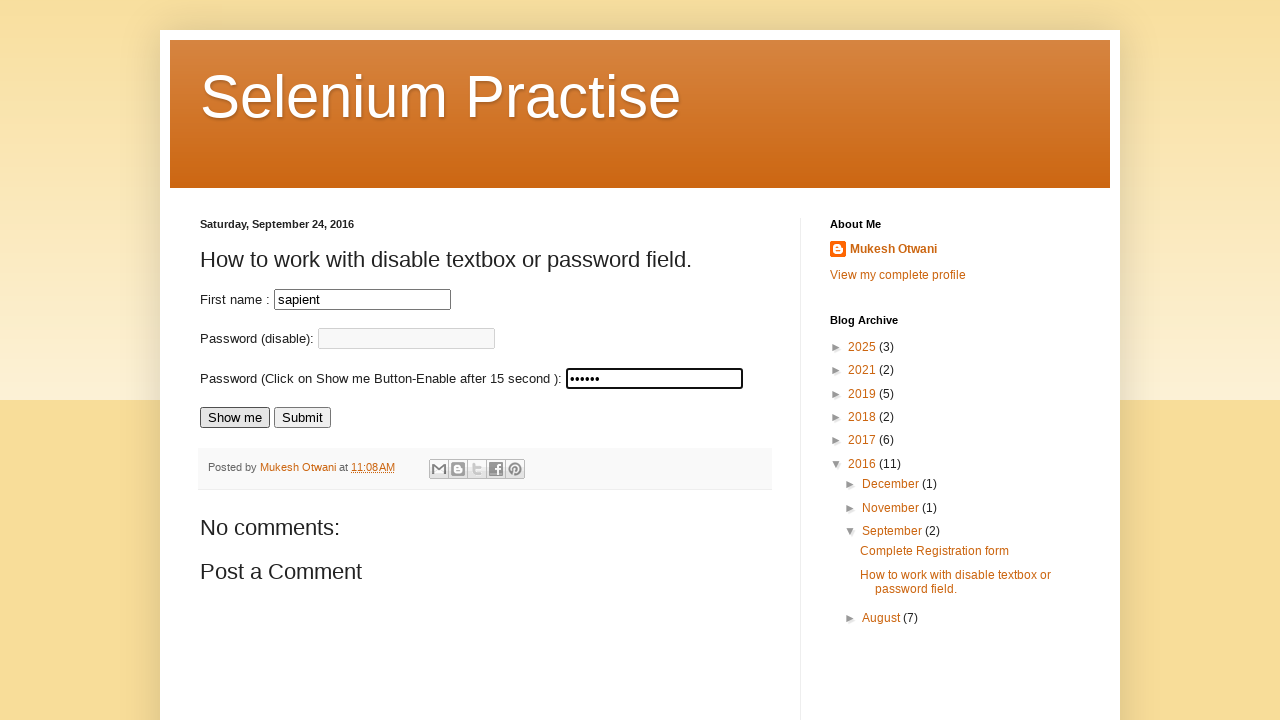

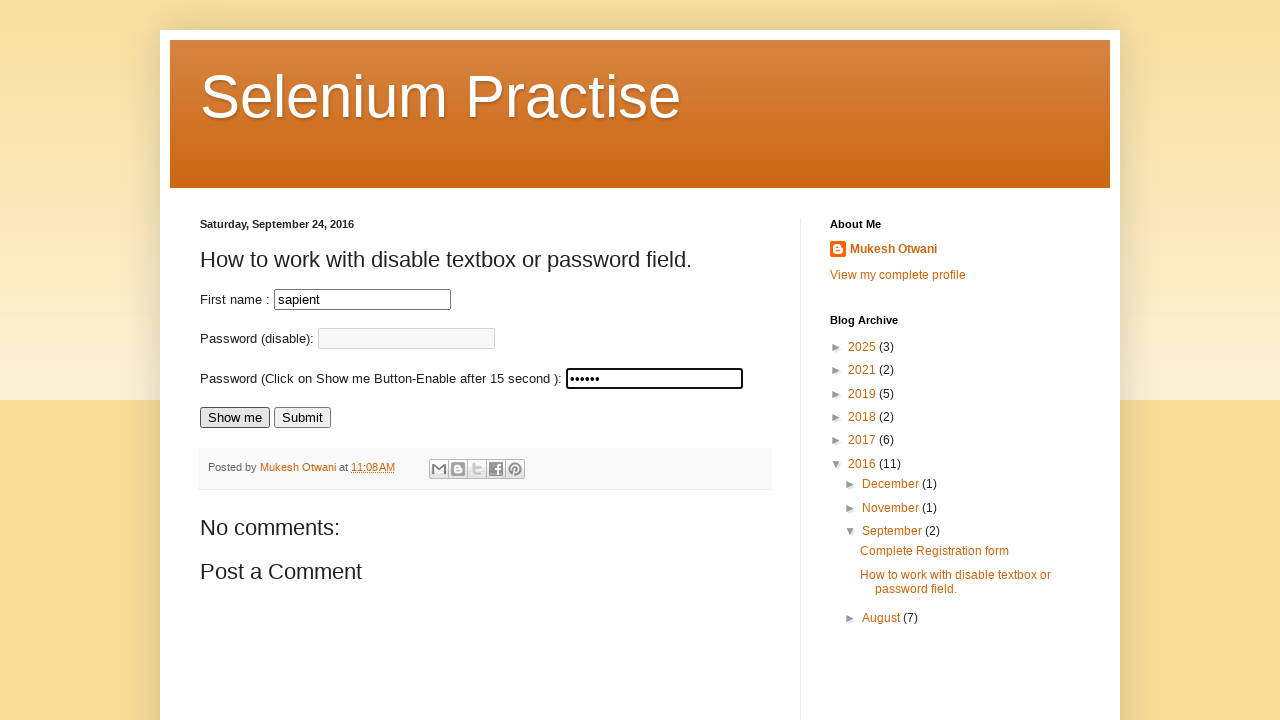